Tests different button click types including double-click, right-click, and regular click, then verifies the corresponding messages appear

Starting URL: https://demoqa.com/buttons

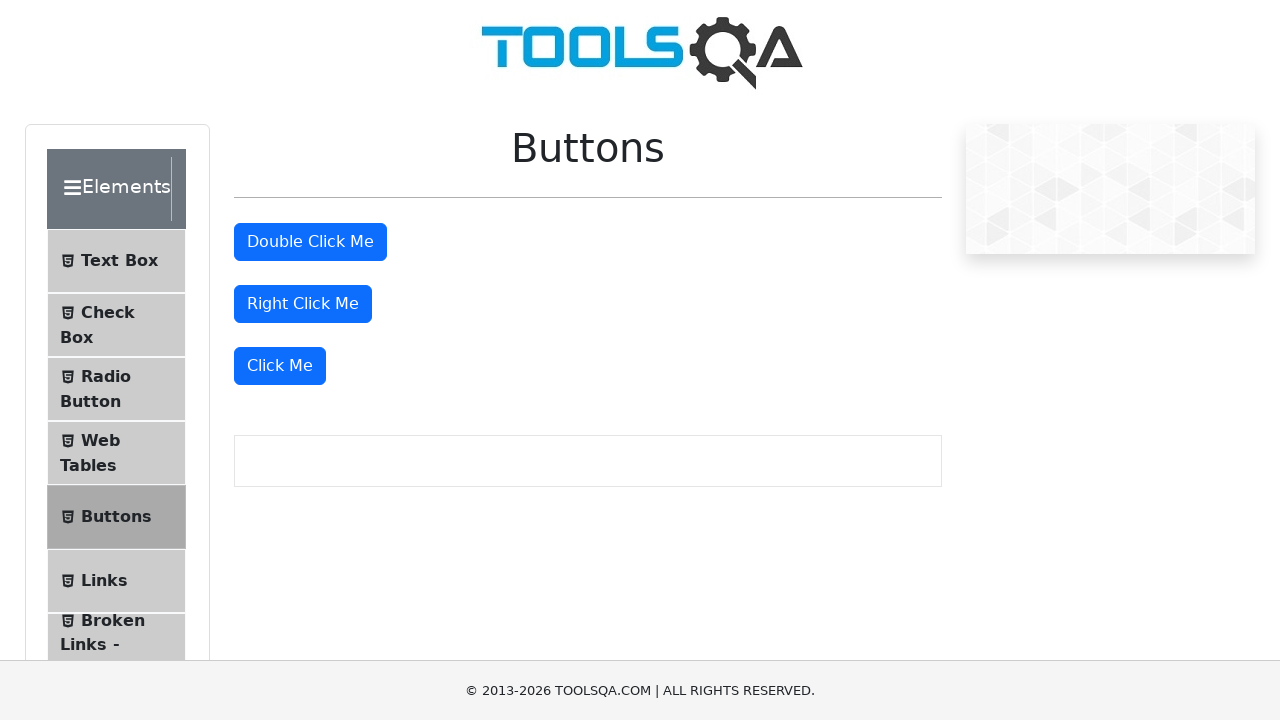

Located all buttons on the page
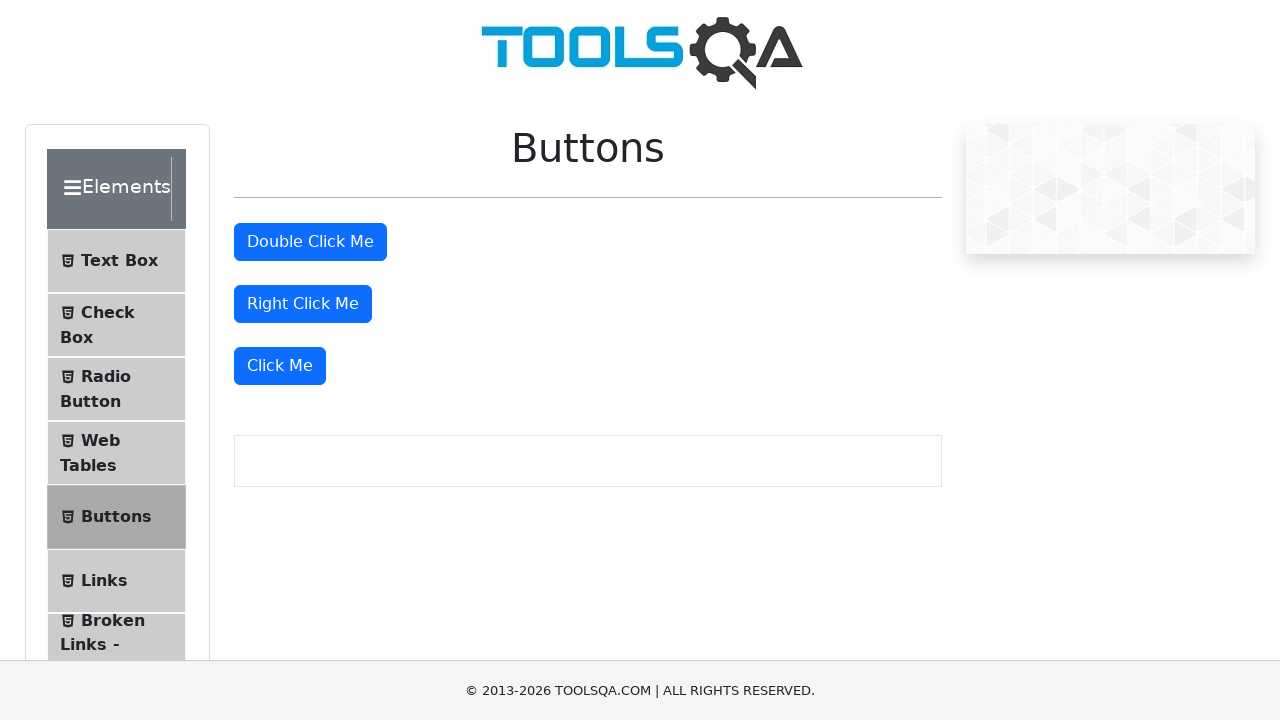

Double-clicked the first action button at (310, 242) on [type=button] >> nth=1
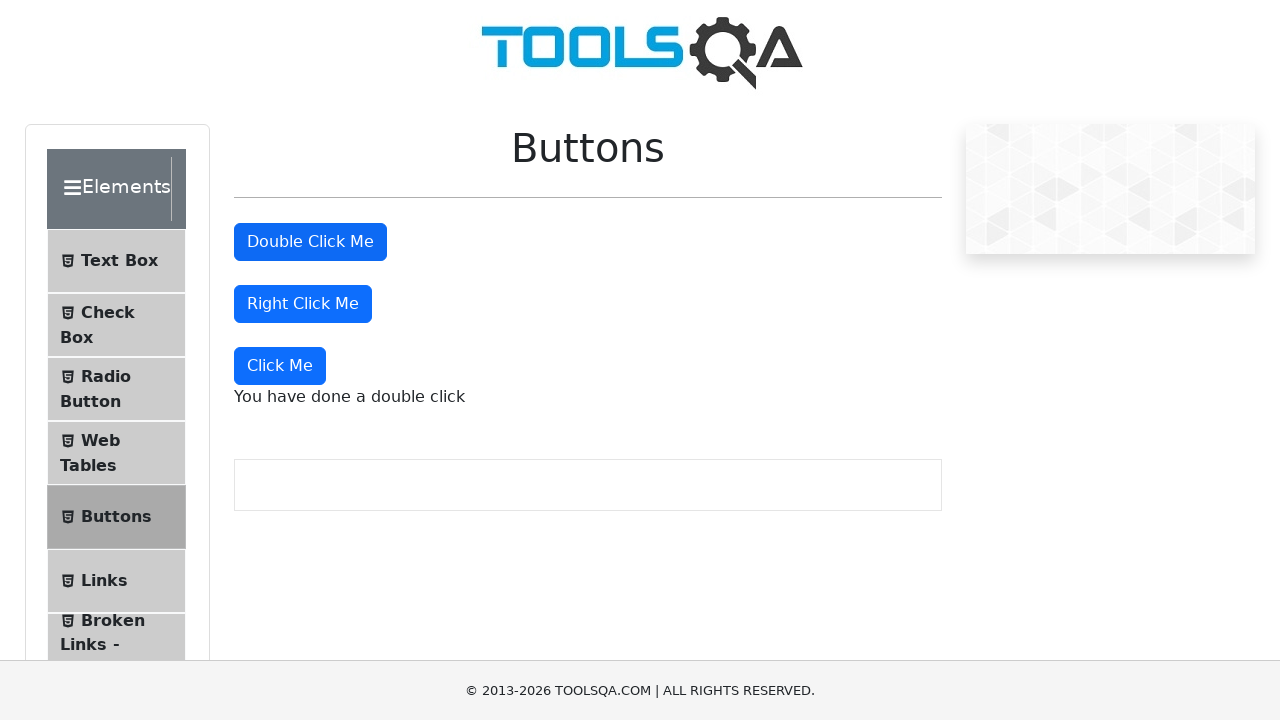

Right-clicked the second action button at (303, 304) on [type=button] >> nth=2
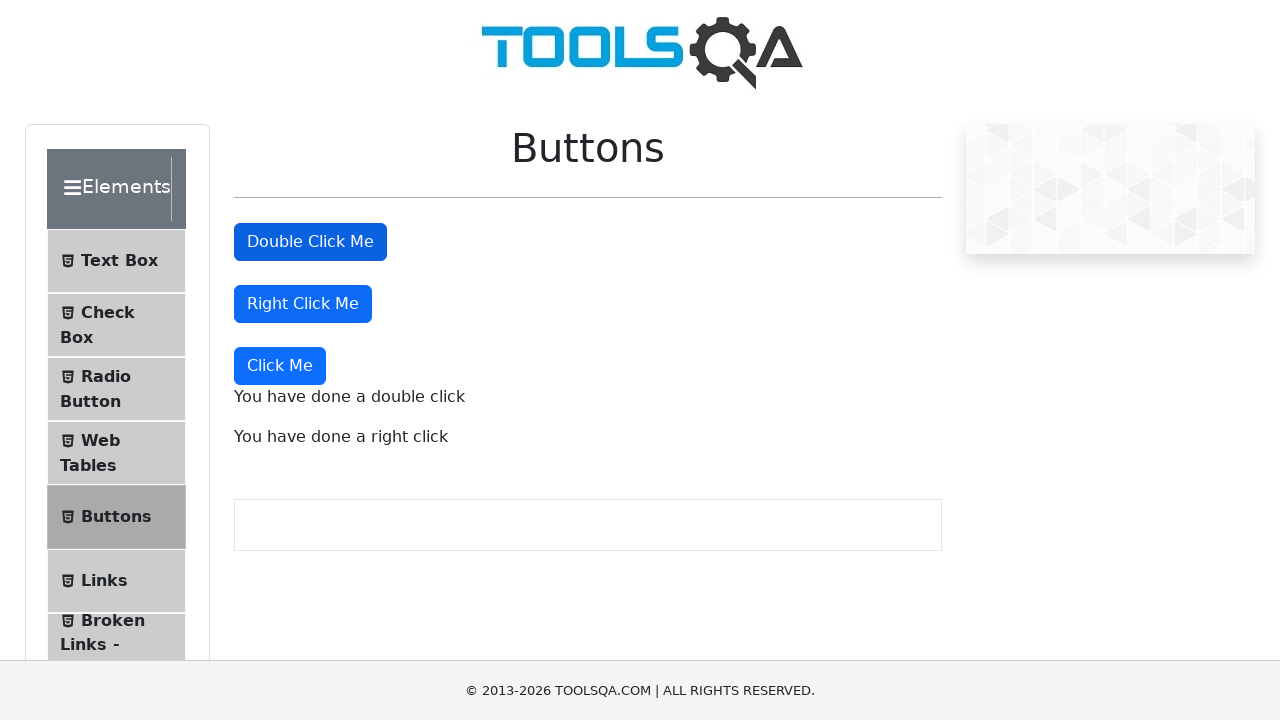

Single-clicked the third action button at (280, 366) on [type=button] >> nth=3
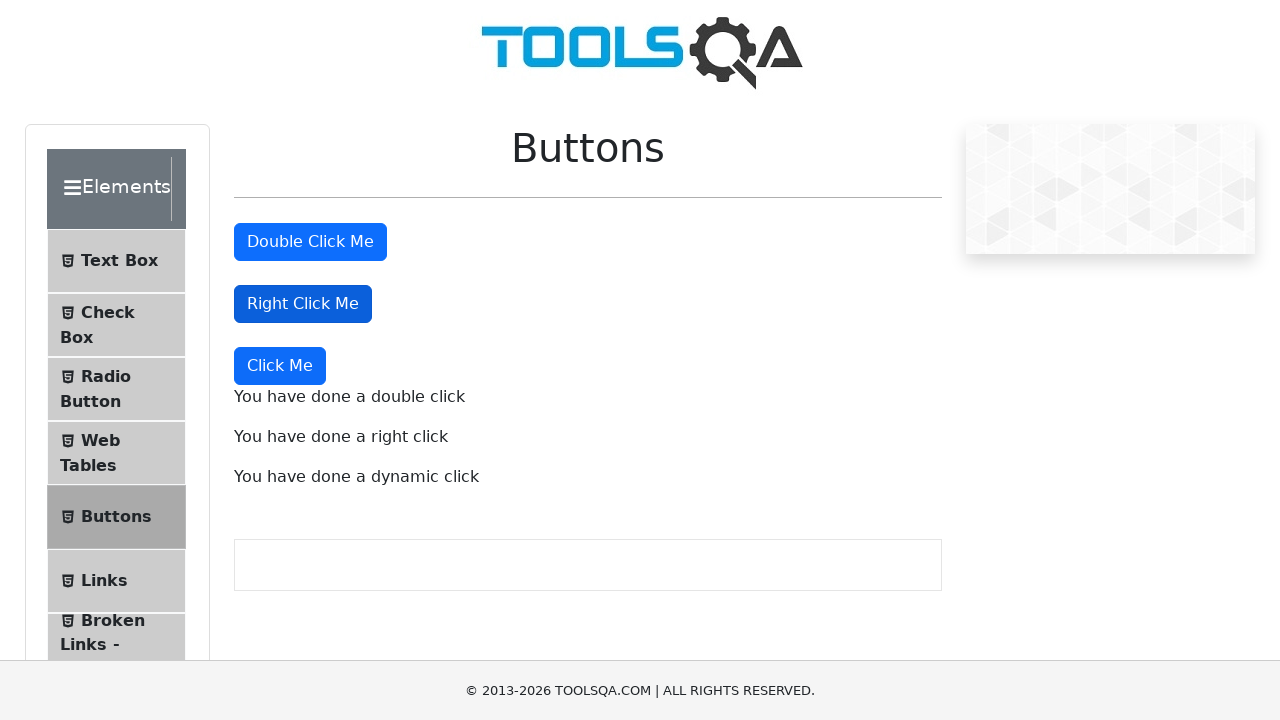

Located all paragraph elements containing messages
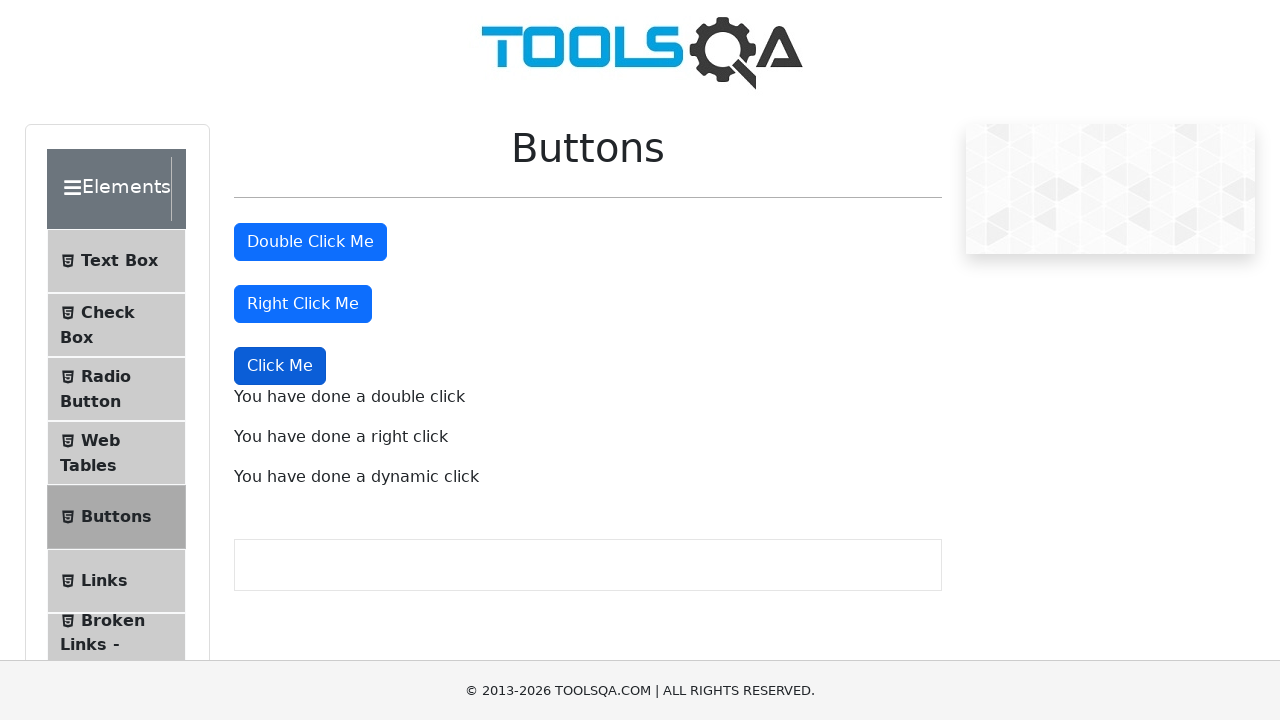

Retrieved first message text
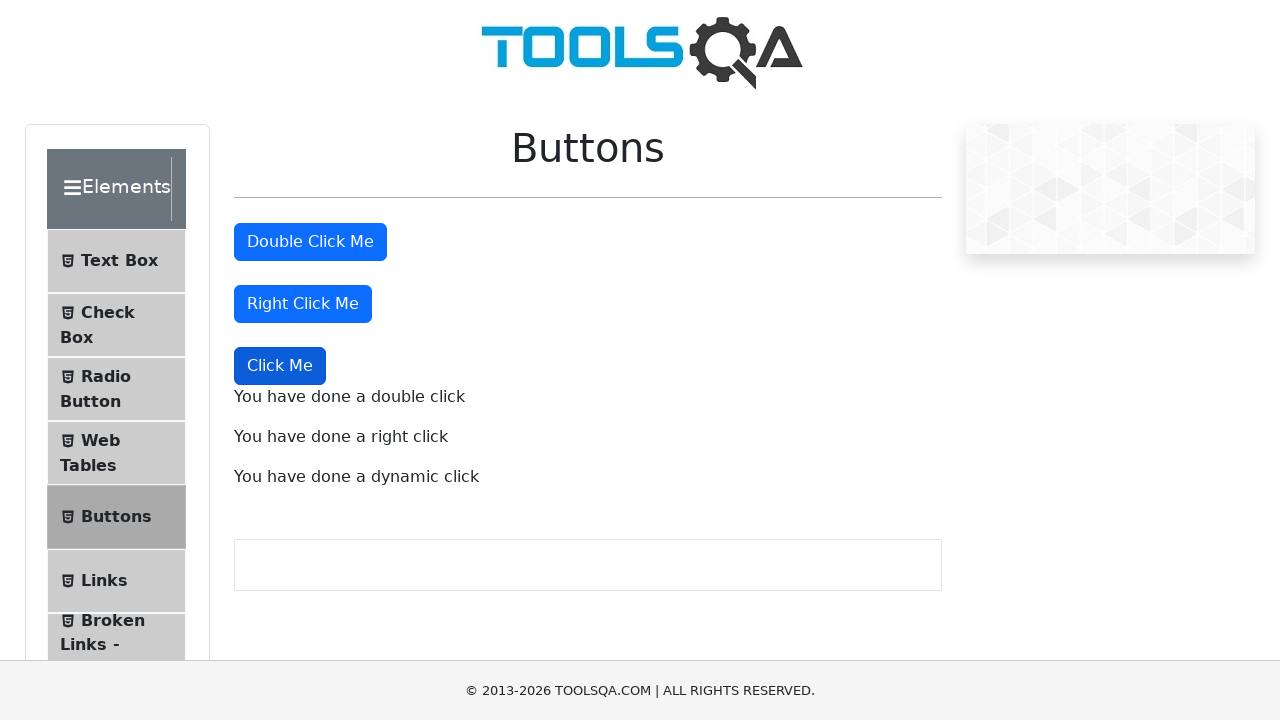

Retrieved second message text
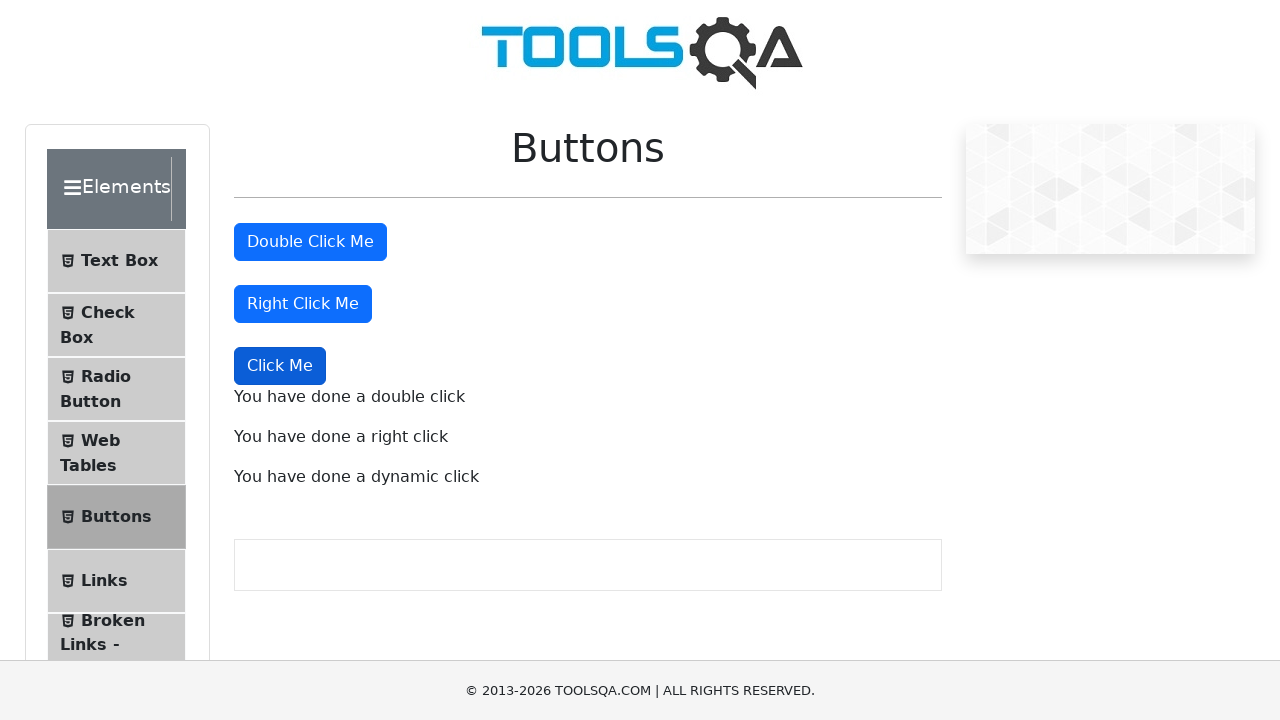

Retrieved third message text
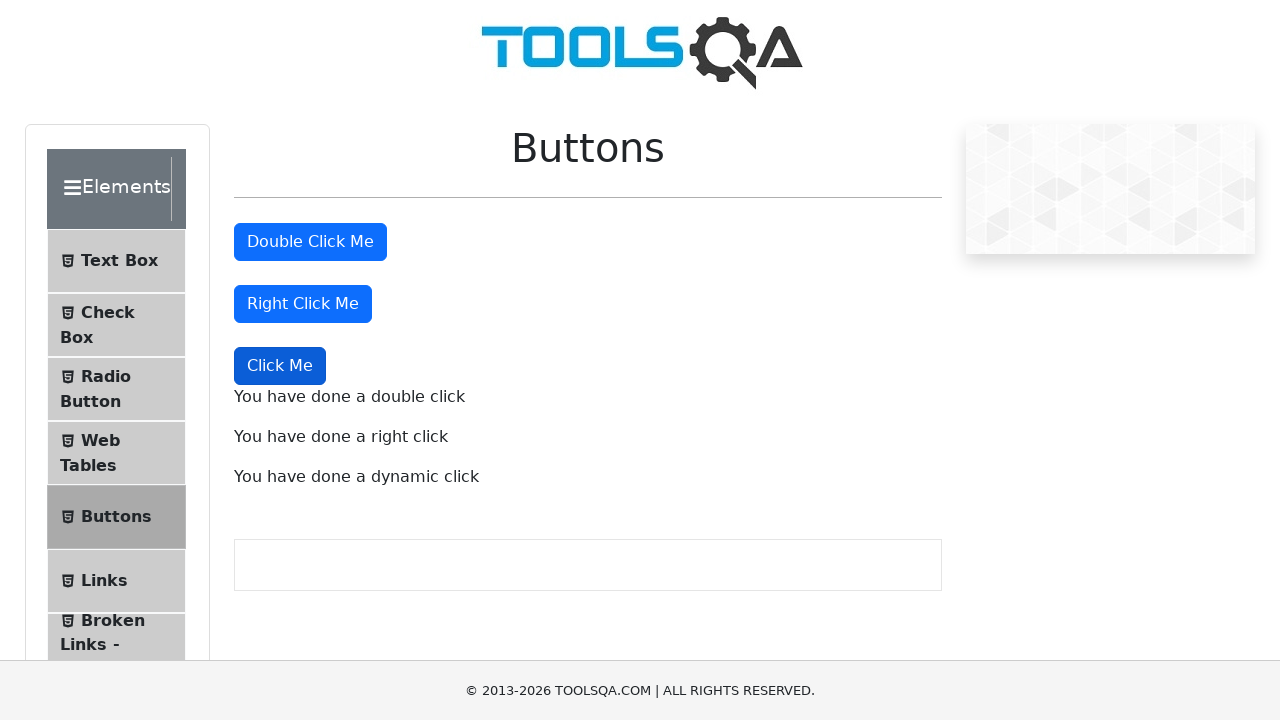

Verified first message contains 'double click'
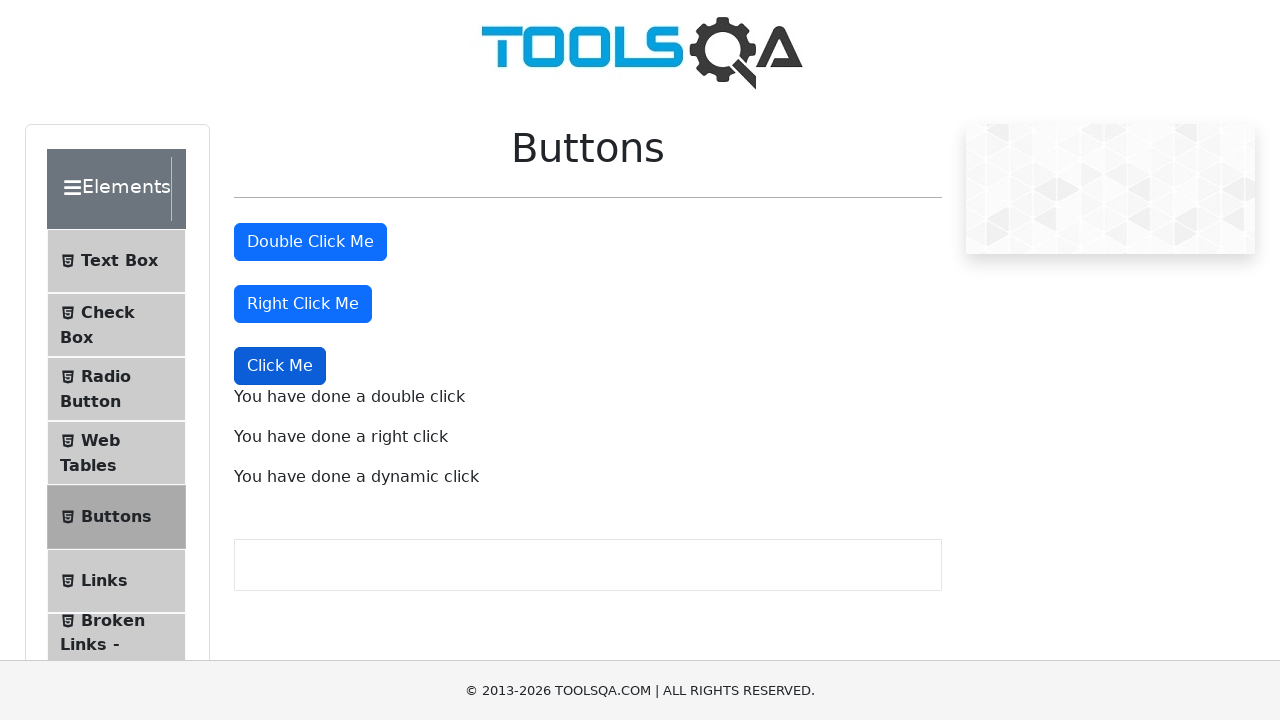

Verified second message contains 'right click'
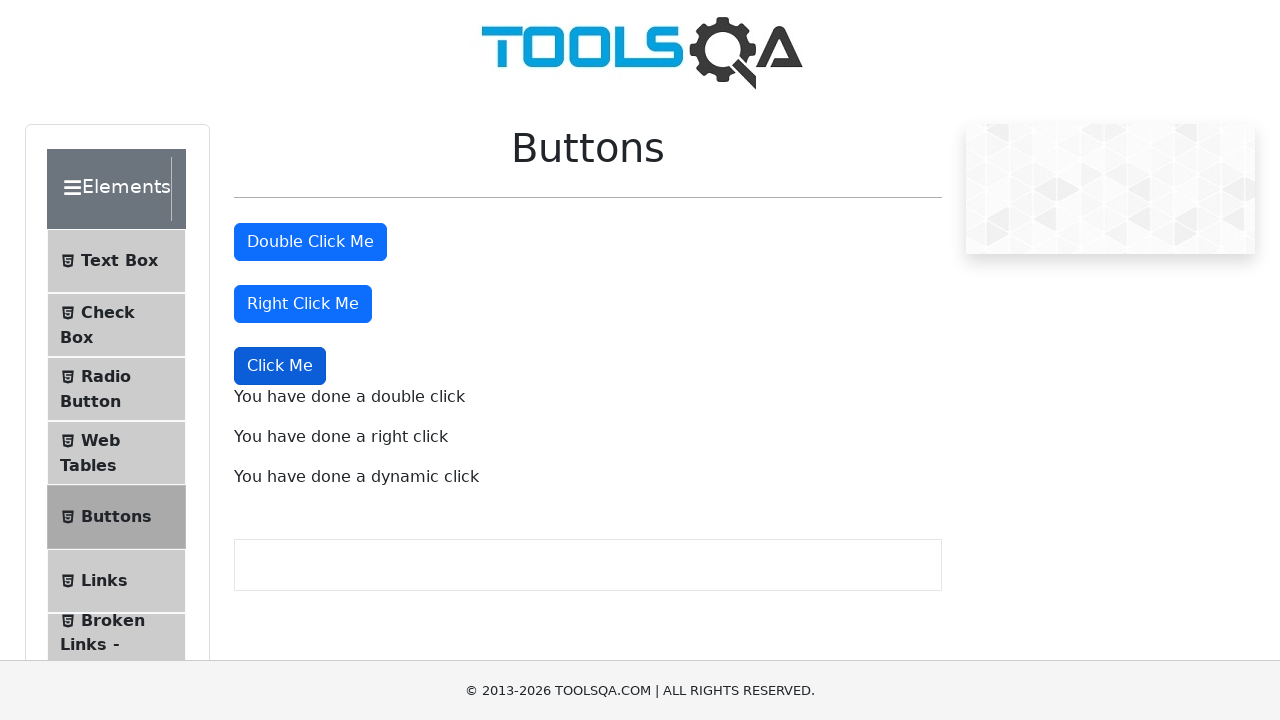

Verified third message contains 'dynamic click'
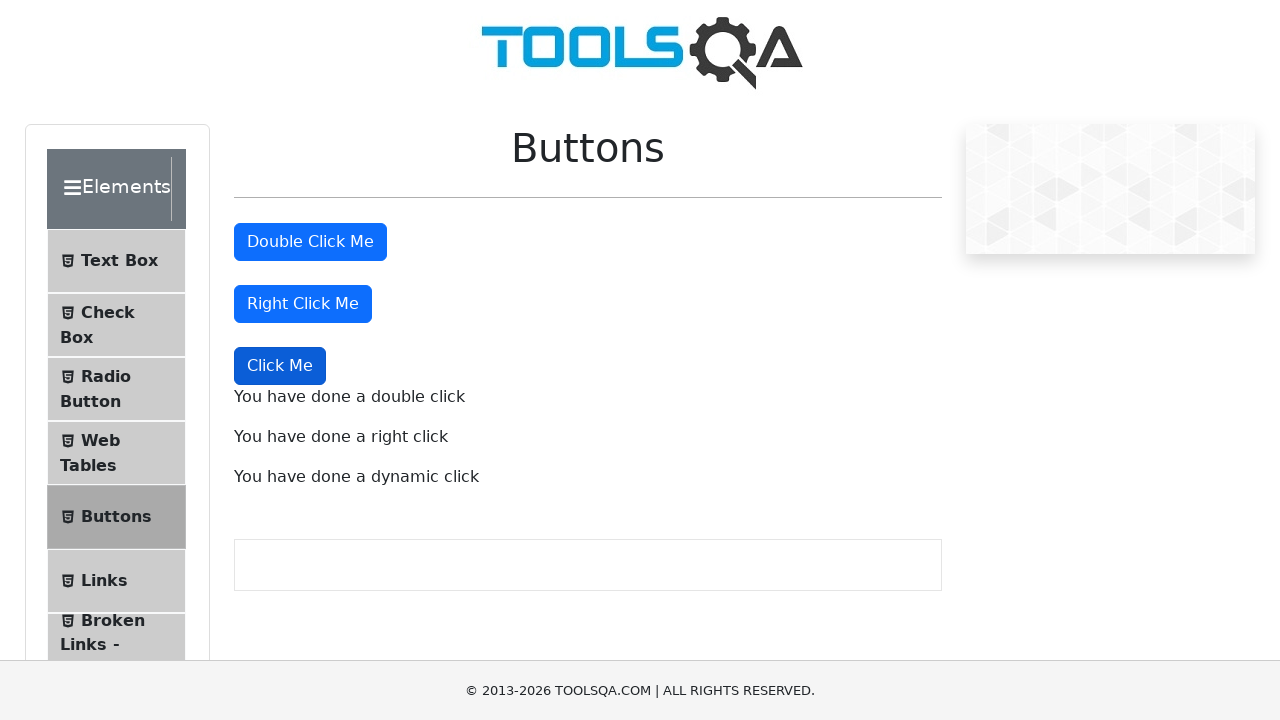

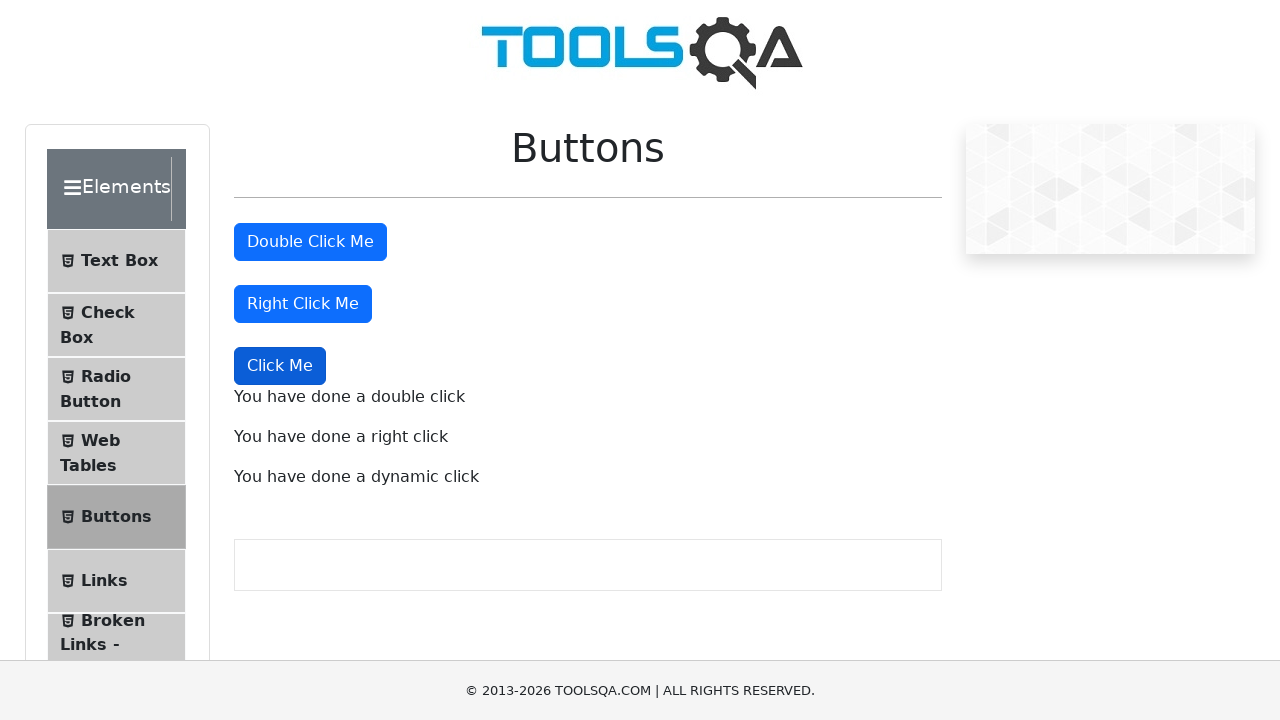